Tests pagination table functionality by navigating to page 3 of the pagination, then iterating through table rows and clicking on input elements within each row.

Starting URL: https://testautomationpractice.blogspot.com/

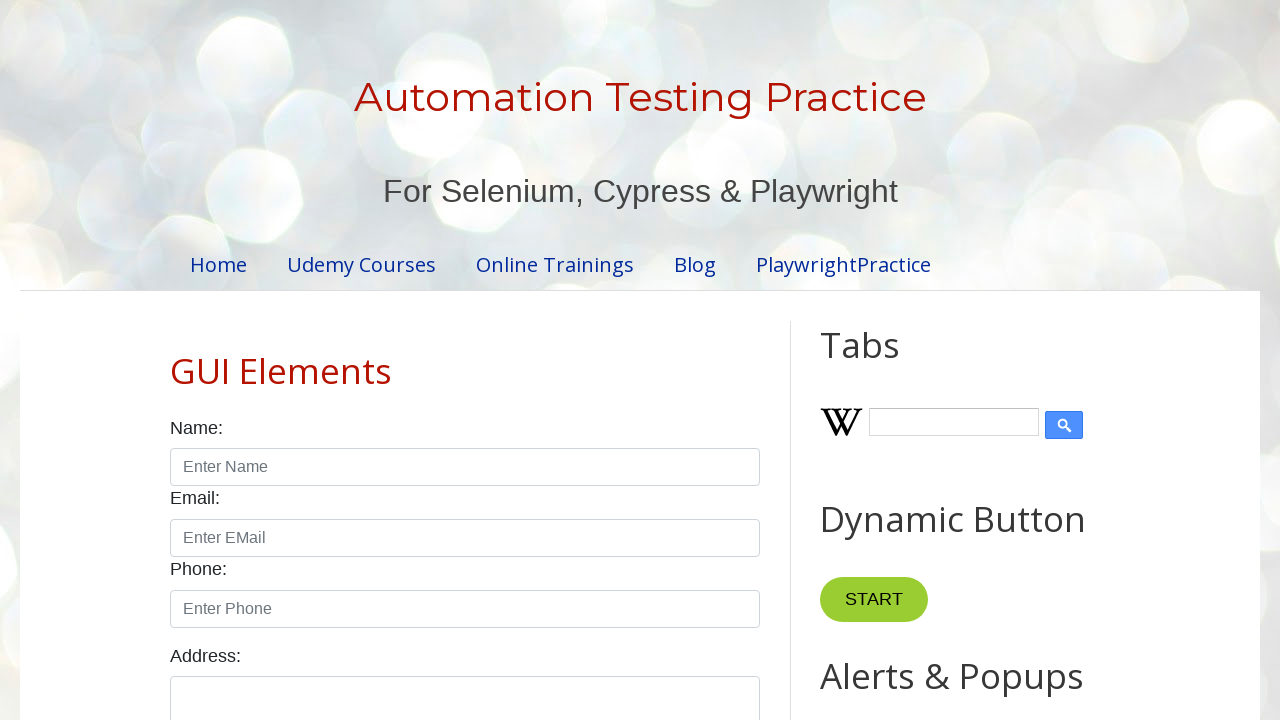

Set viewport size to 1920x1080
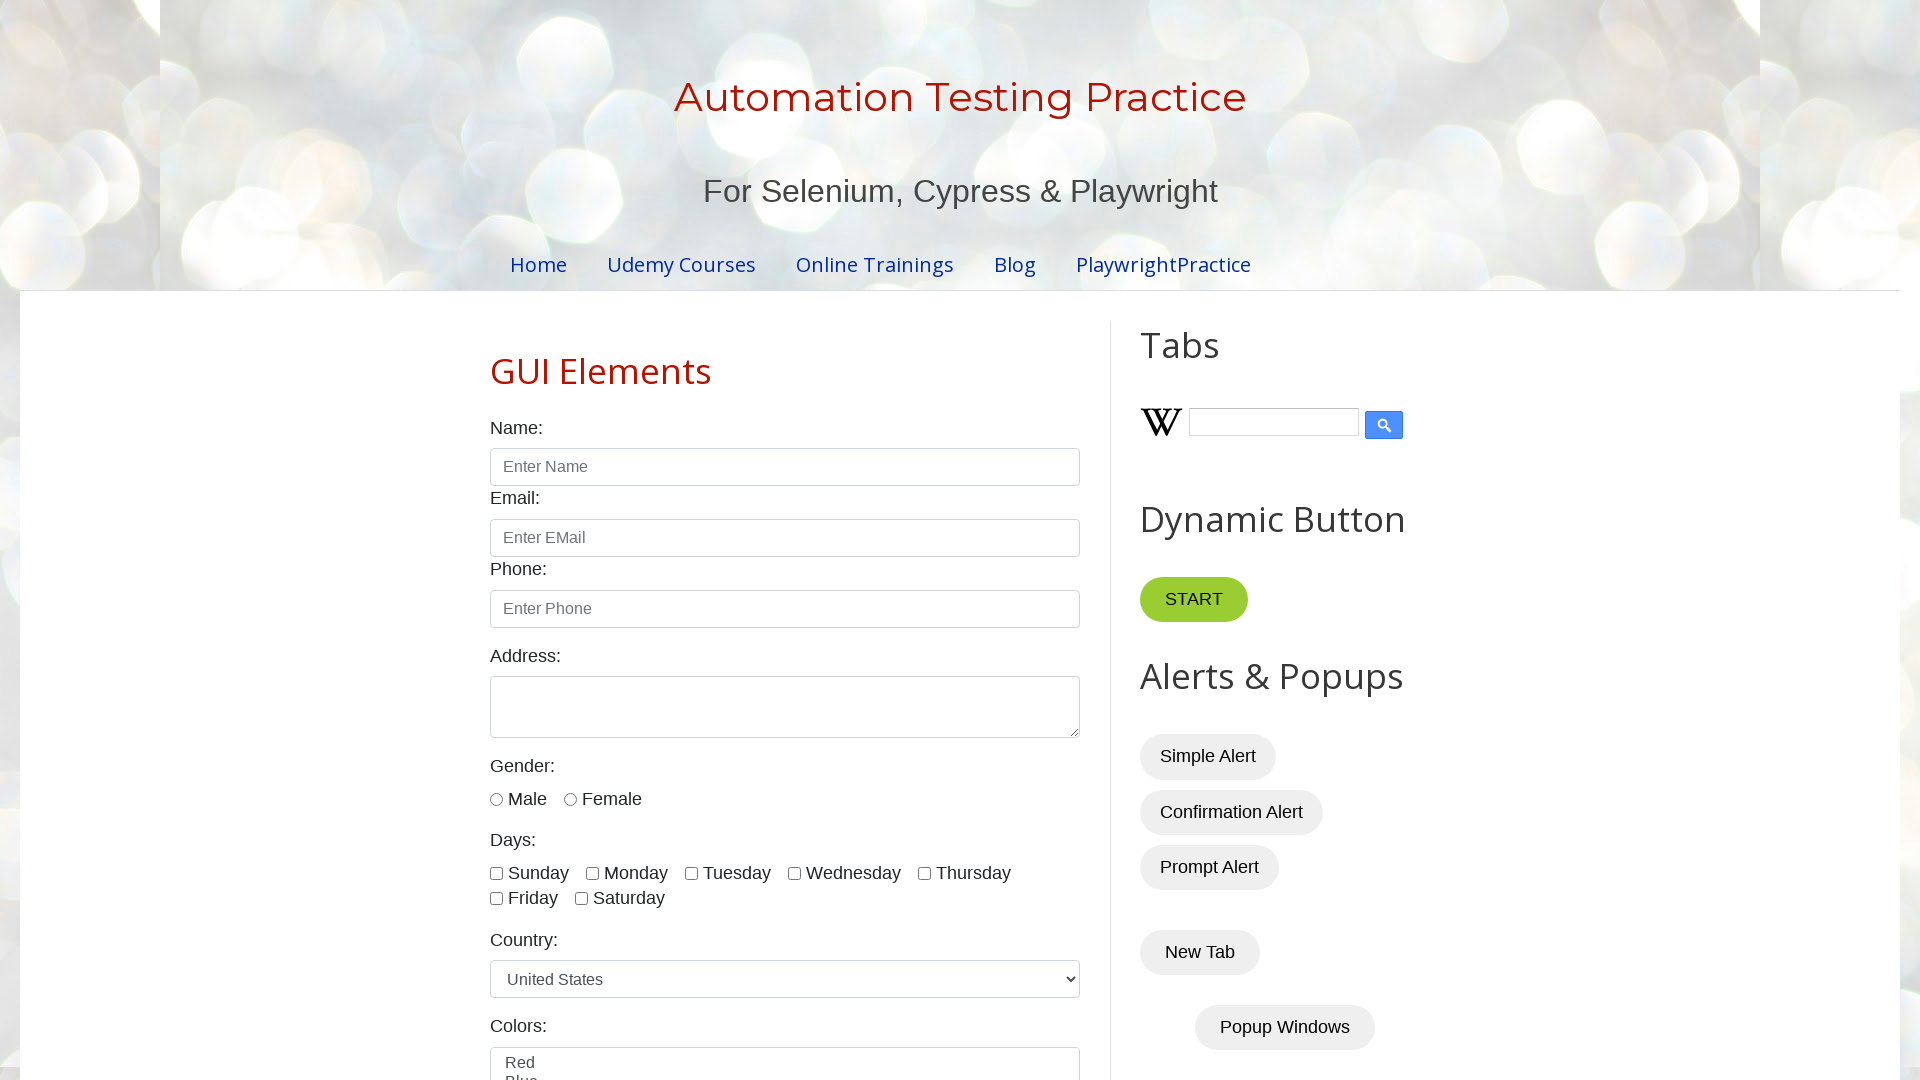

Pagination table loaded
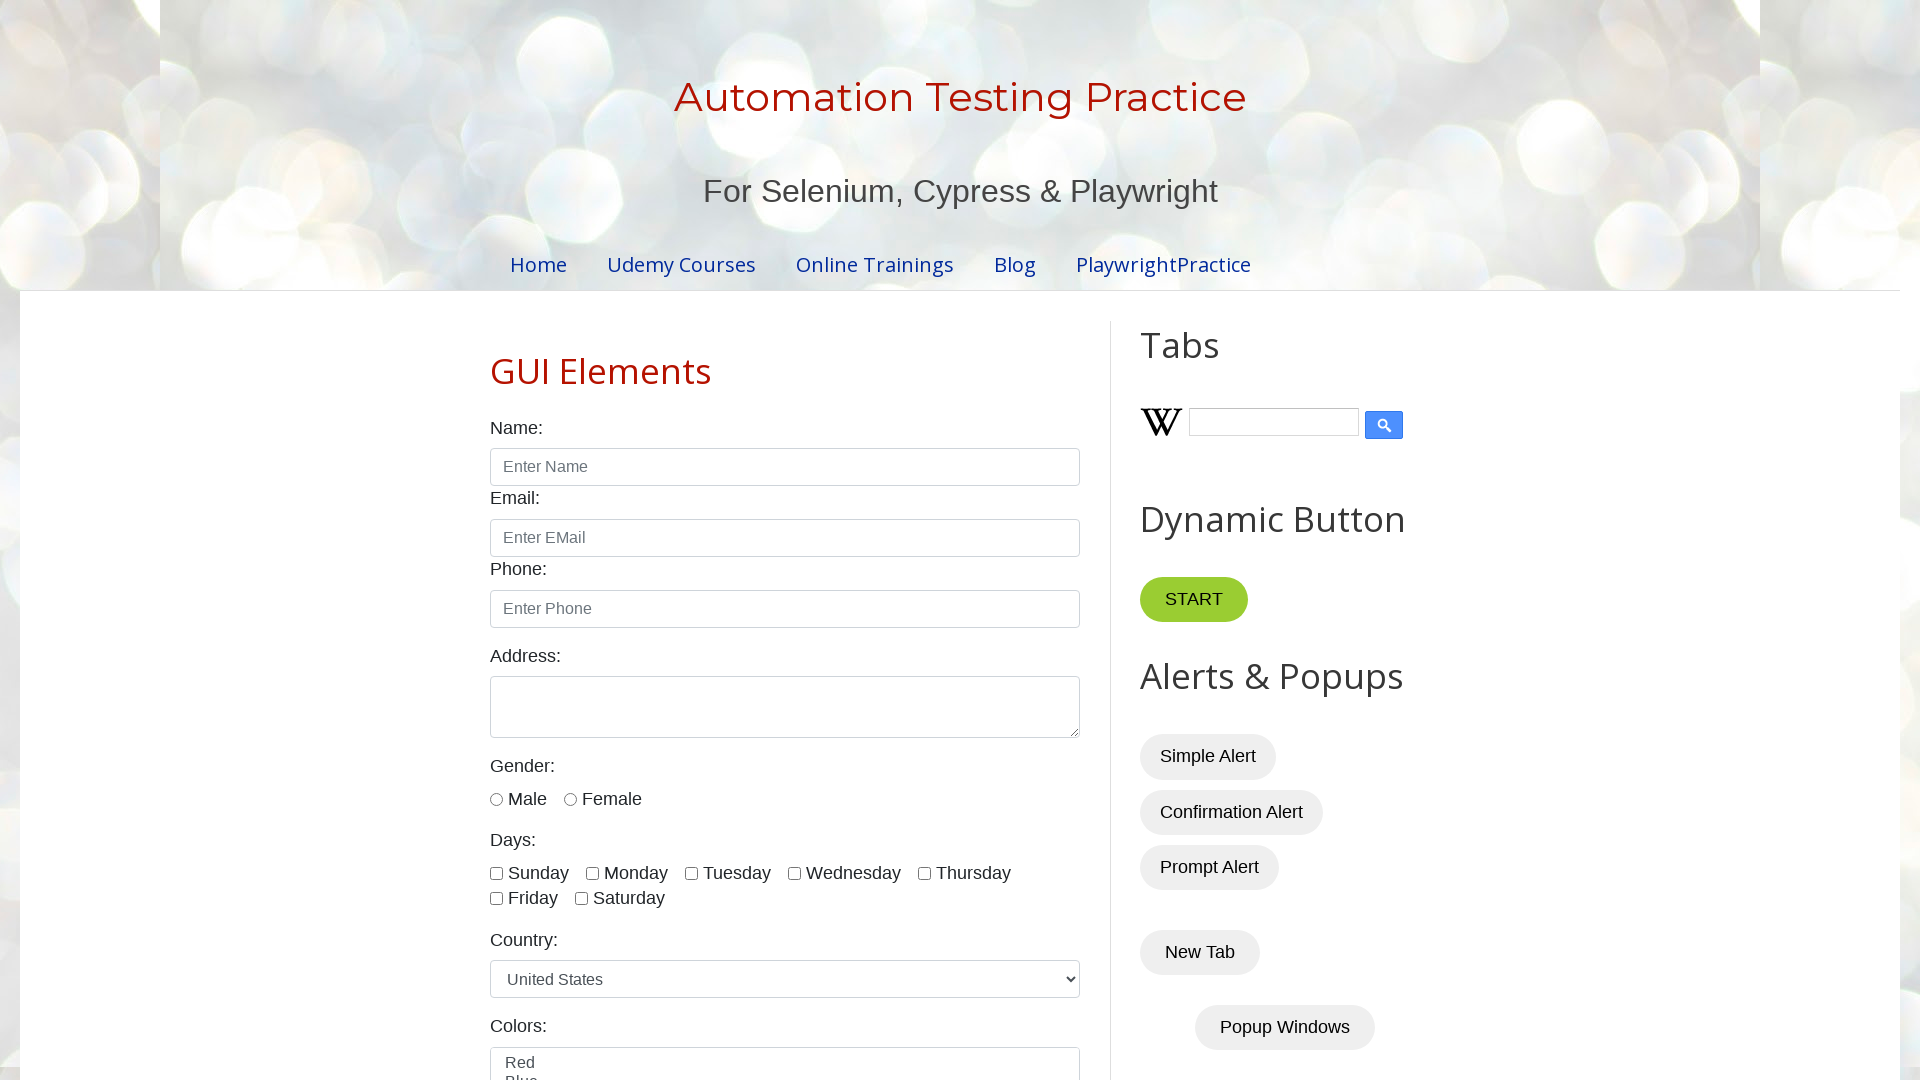

Clicked on page 3 in pagination at (814, 541) on xpath=//div[@id='HTML8']/div[1]/div[1]/ul/li[3]
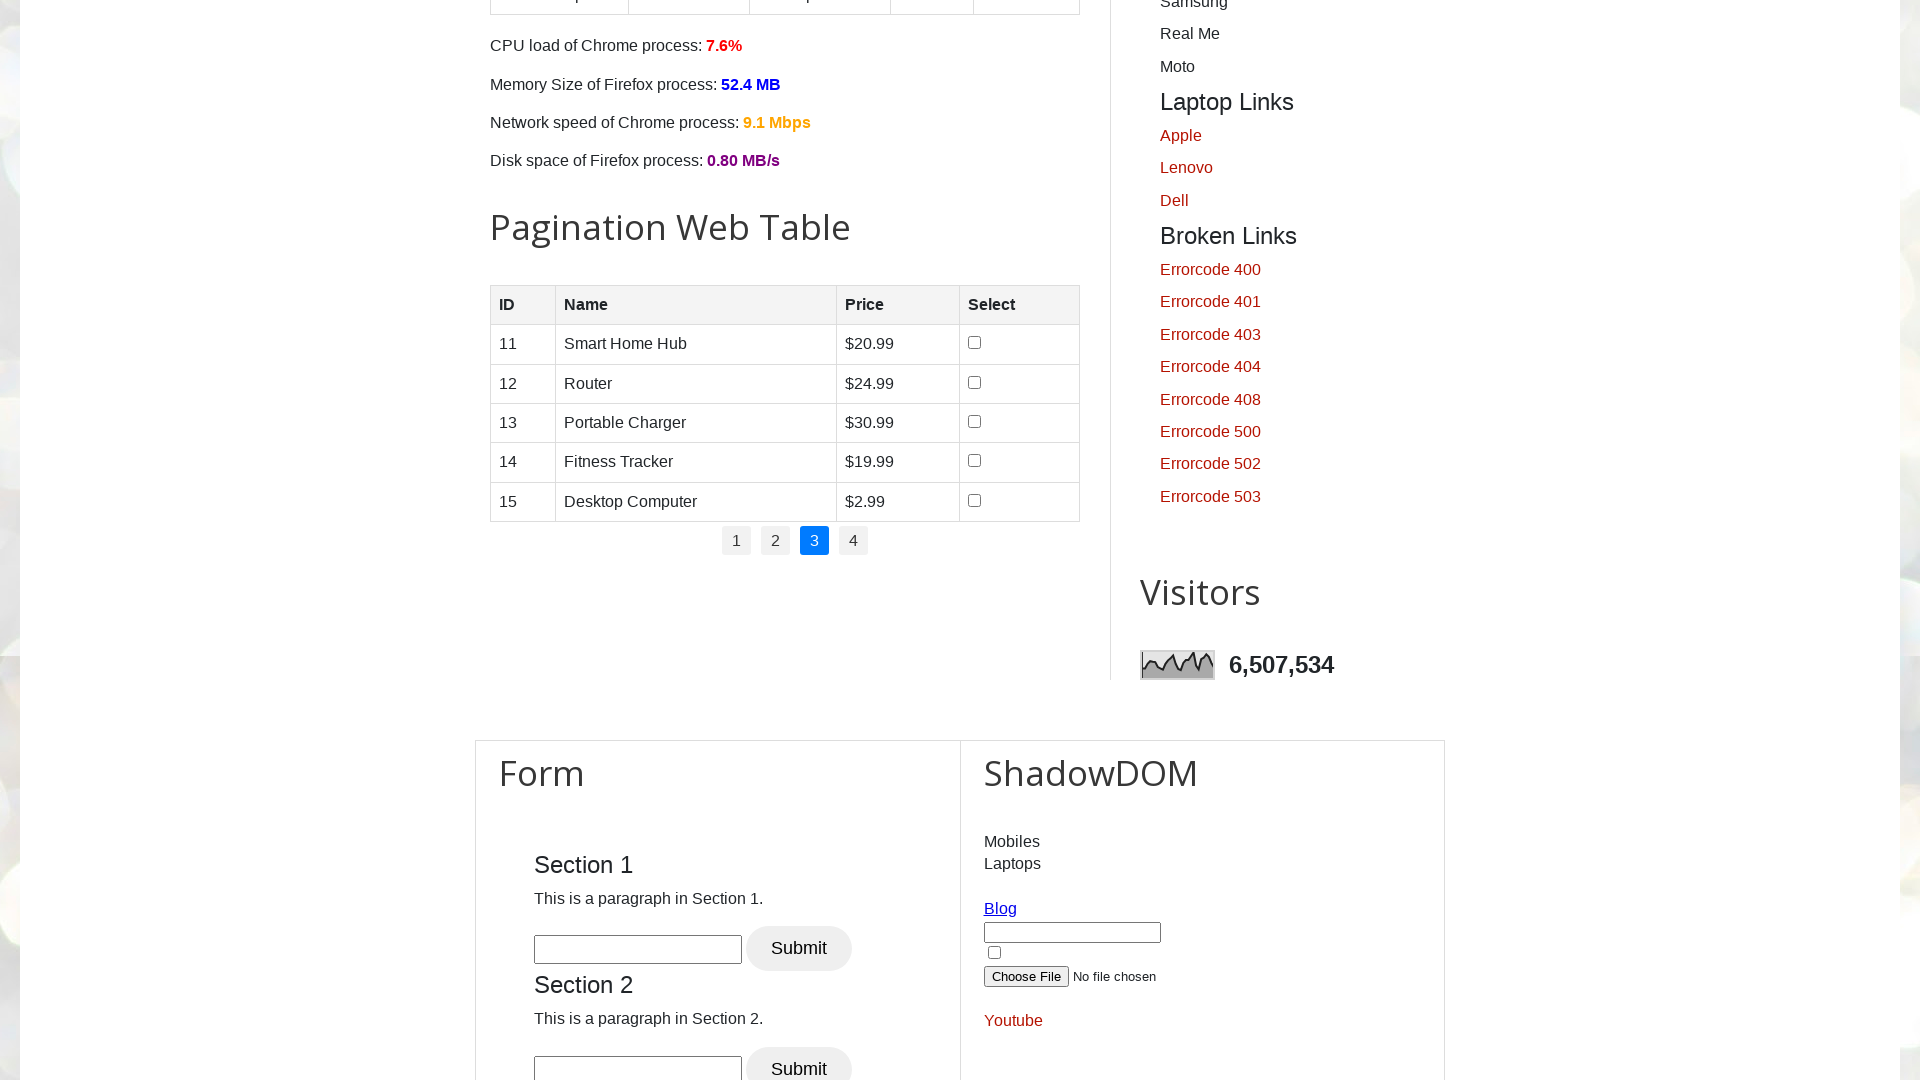

Waited for table to update after pagination
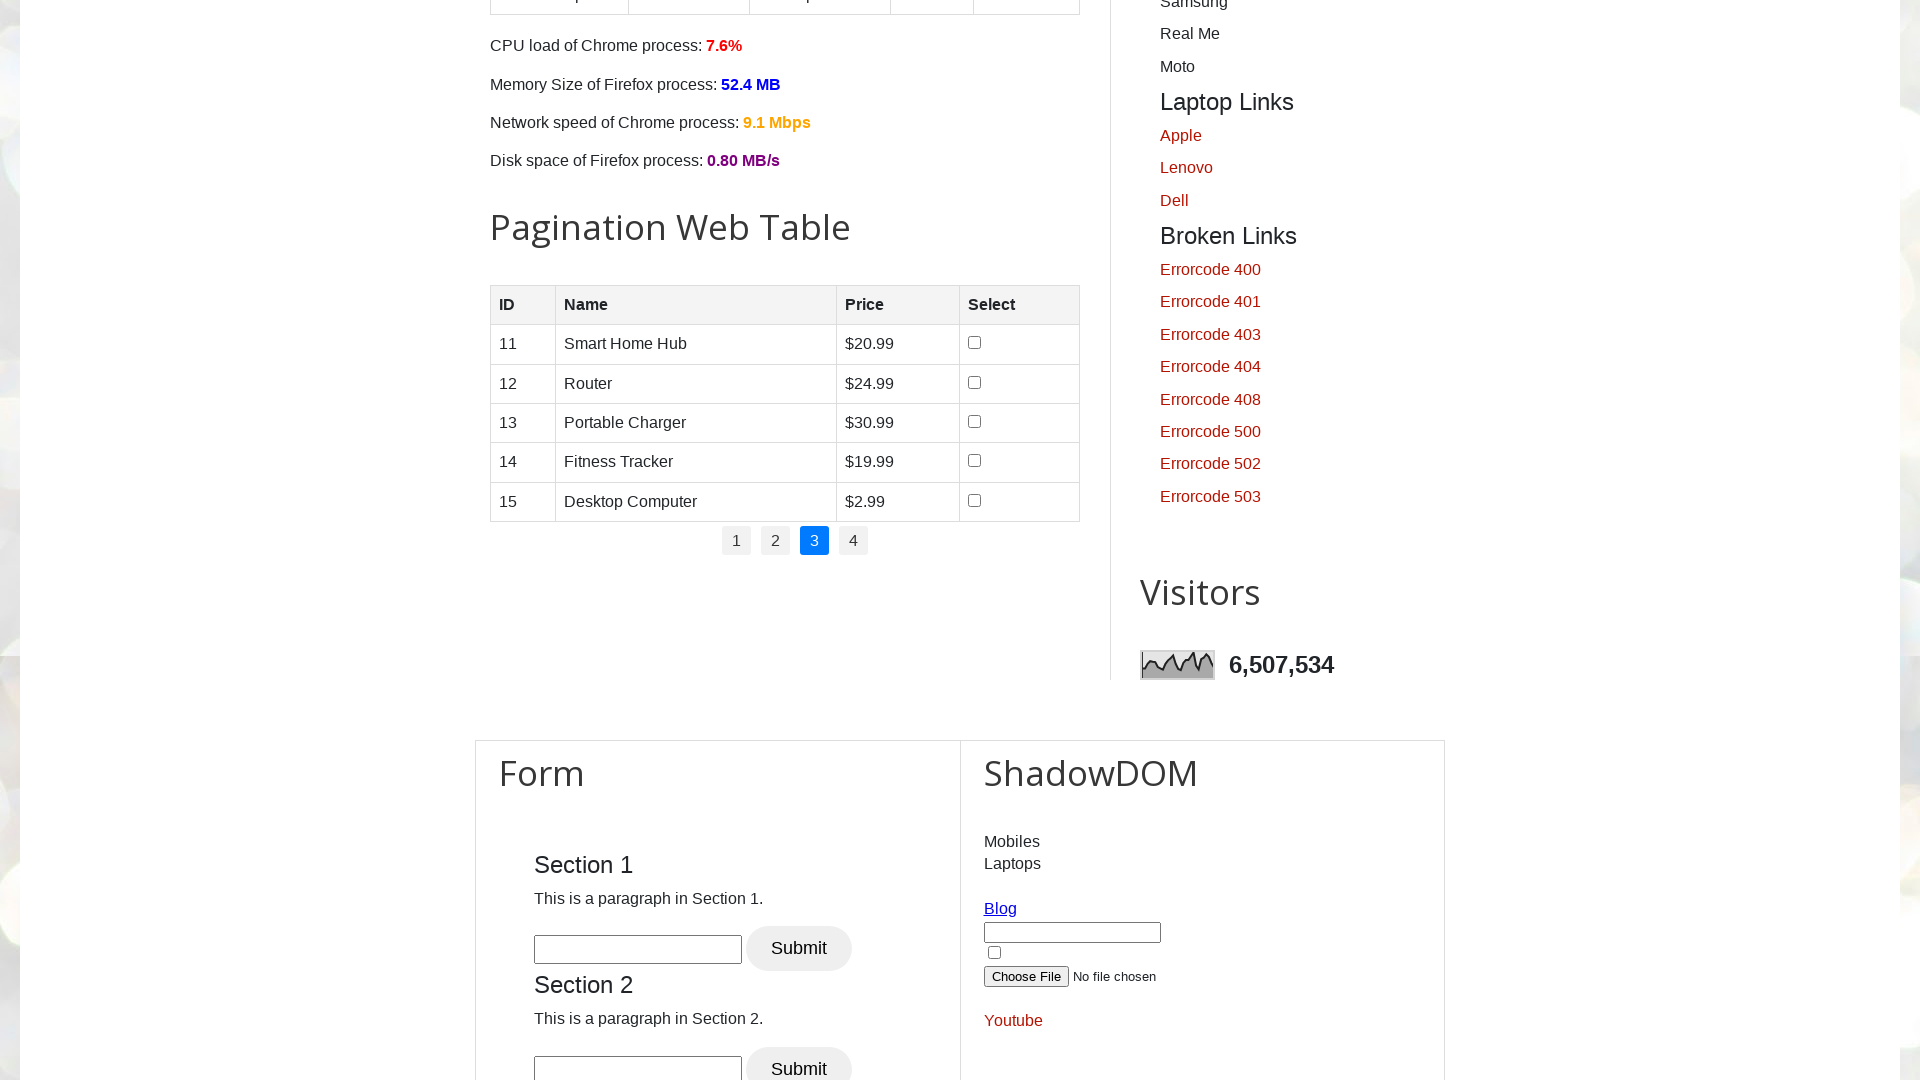

Found 5 rows in pagination table
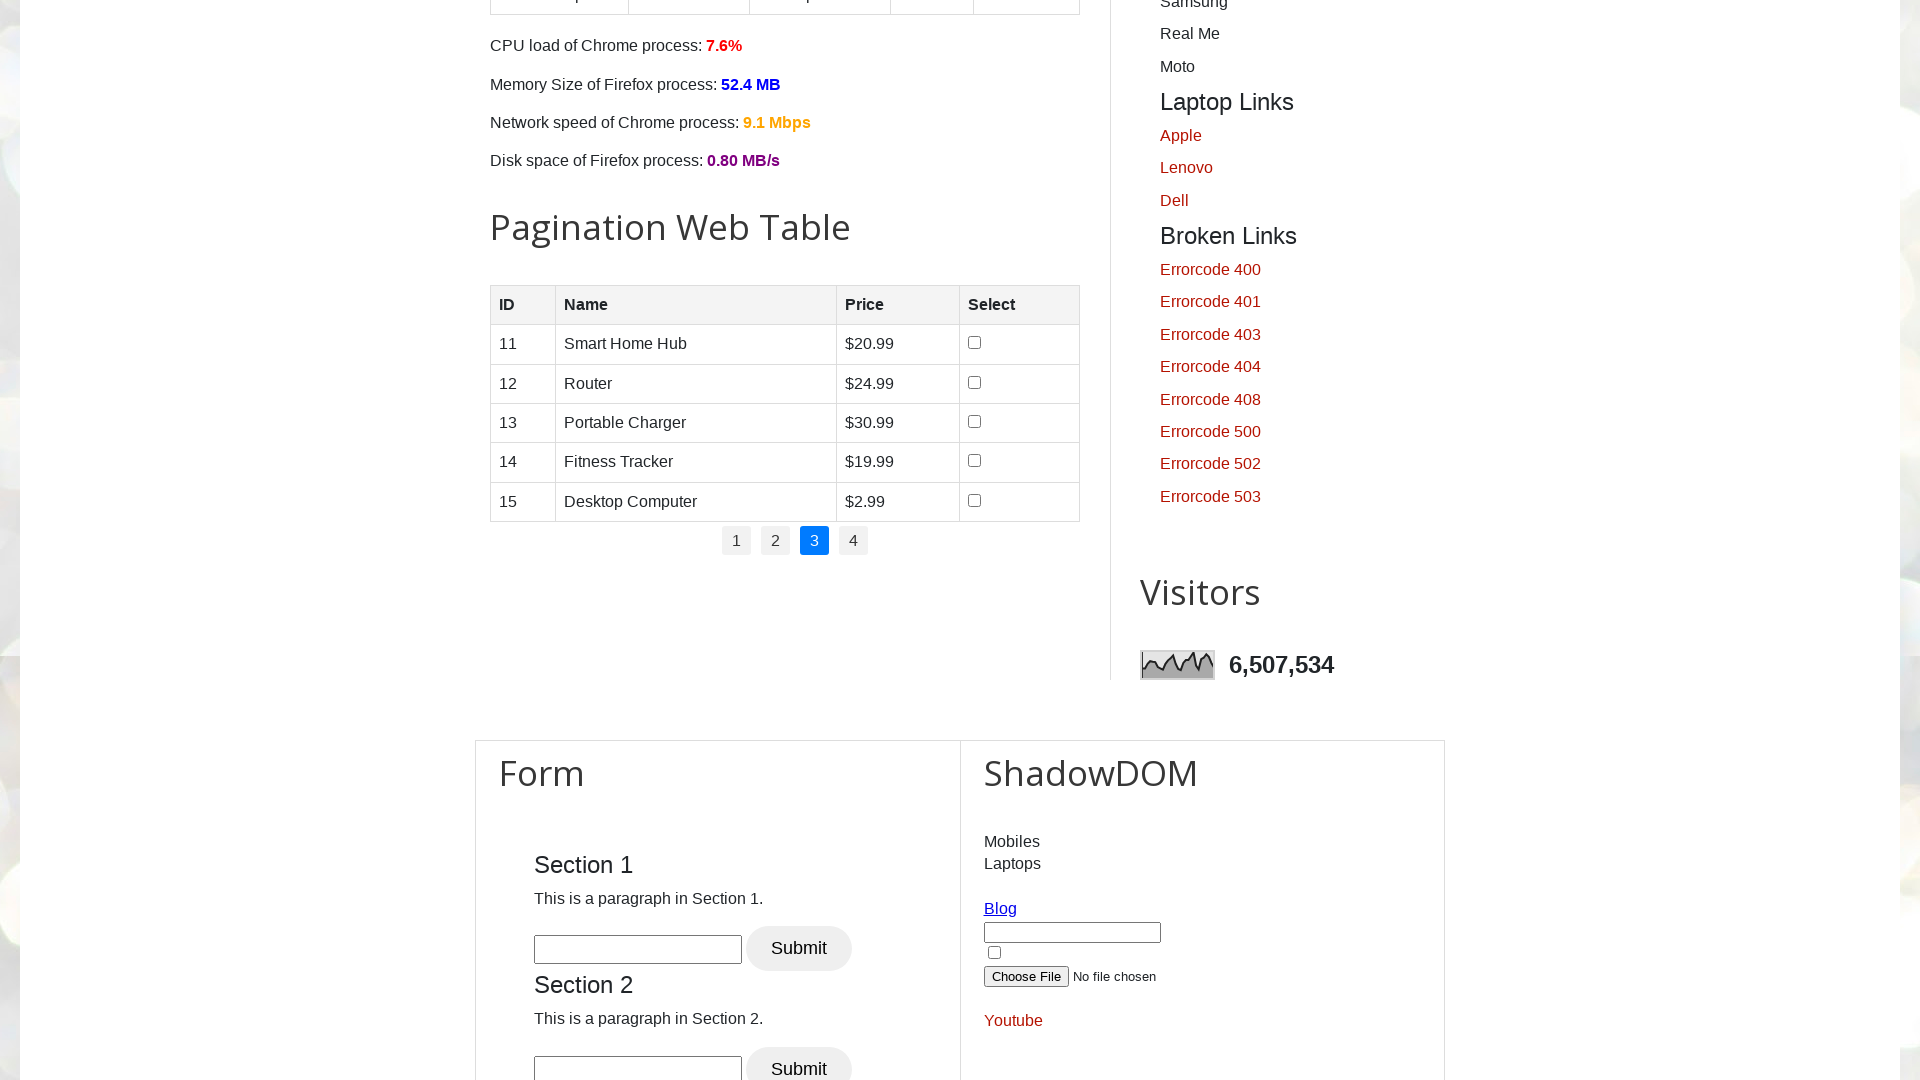

Clicked input button in row 1, column 4 at (975, 343) on //div[@id='HTML8']/div[1]/div[1]/table/tbody/tr[1]/td[4]/input[1]
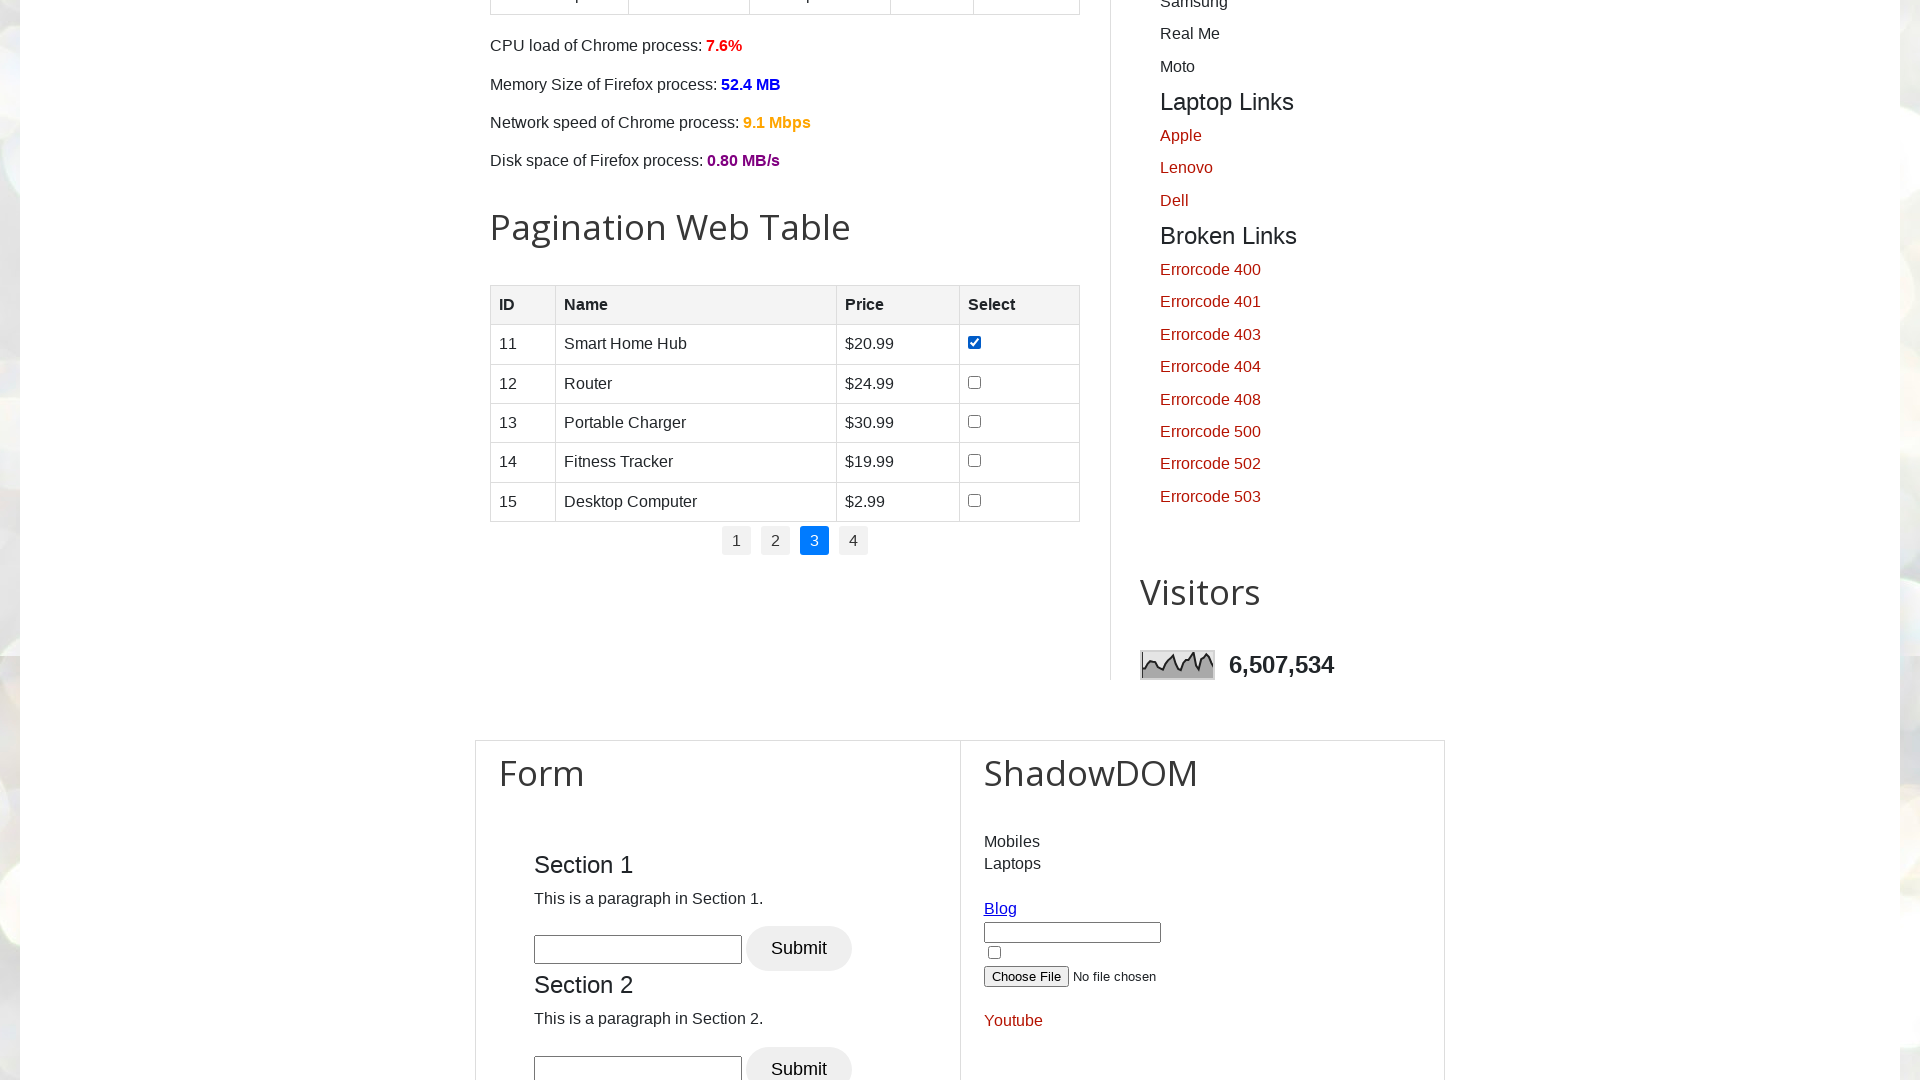

Waited 300ms after clicking row 1
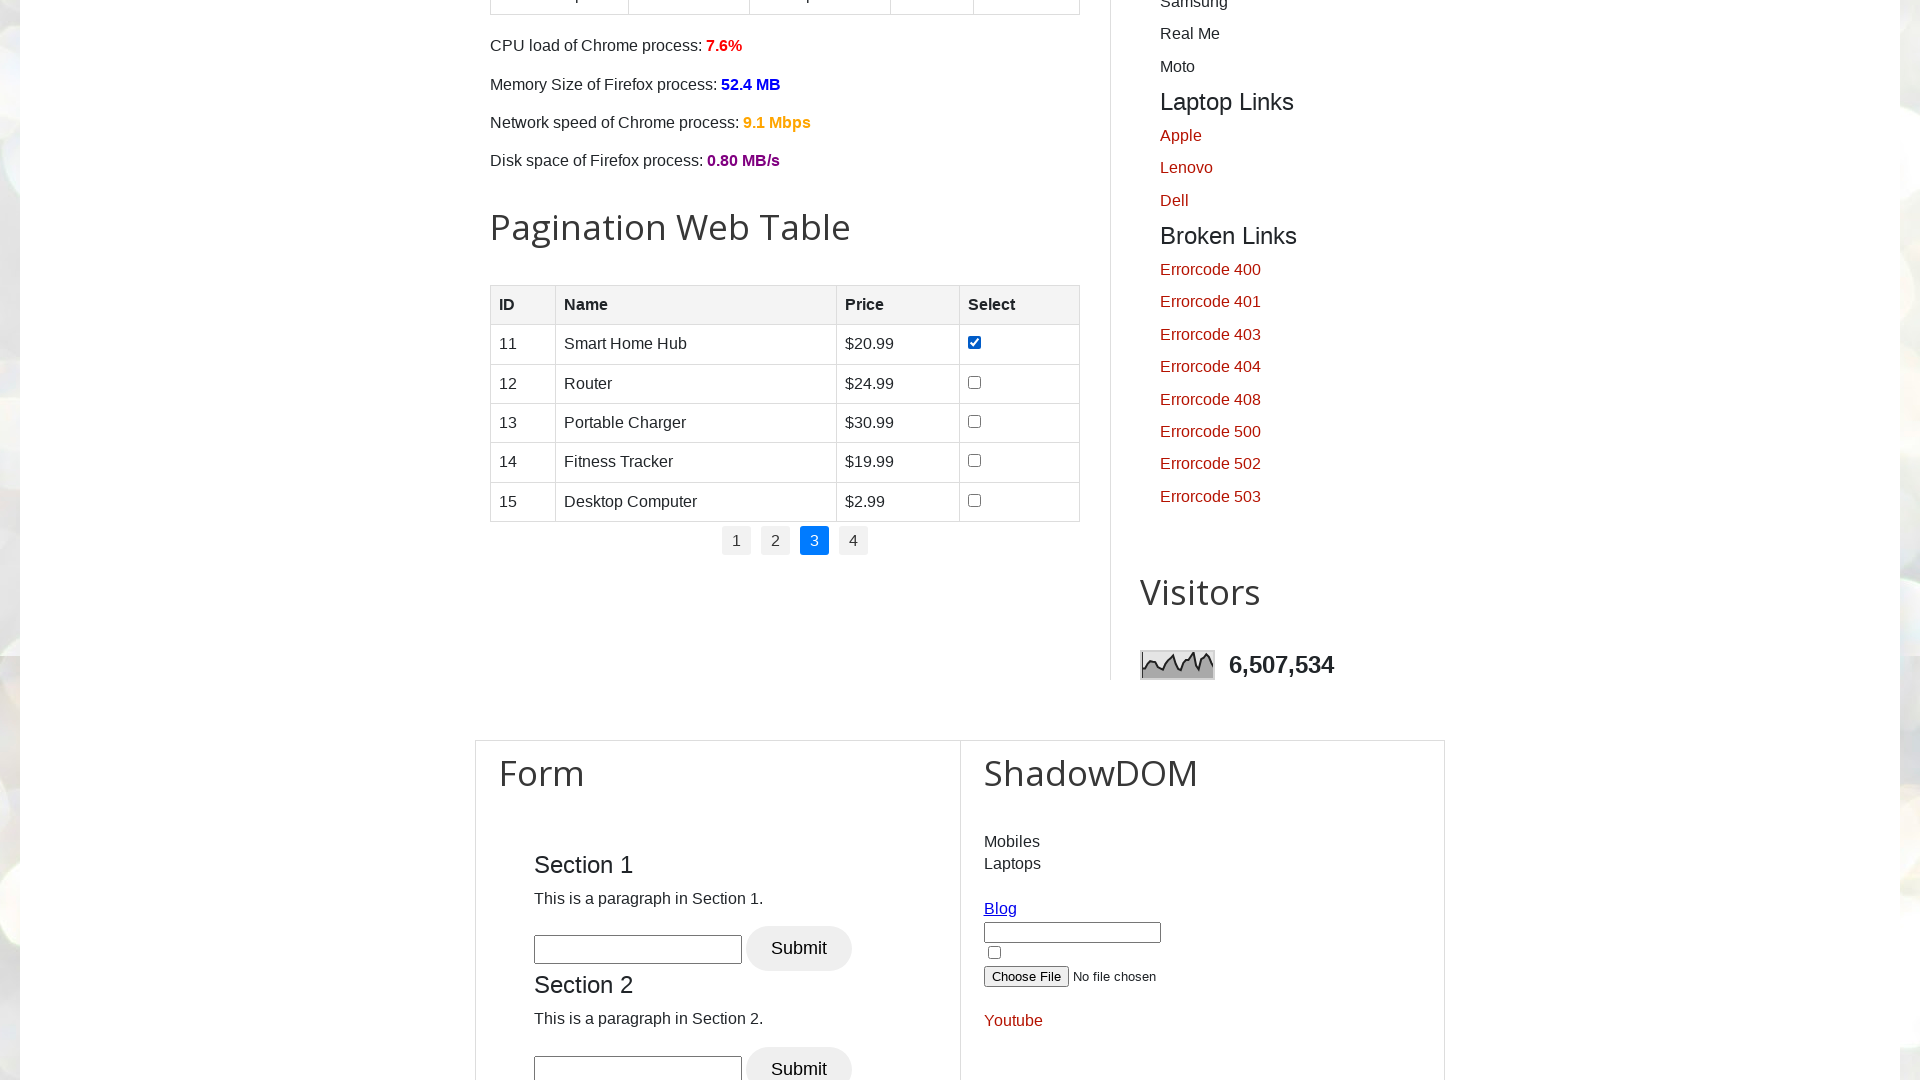

Clicked input button in row 2, column 4 at (975, 382) on //div[@id='HTML8']/div[1]/div[1]/table/tbody/tr[2]/td[4]/input[1]
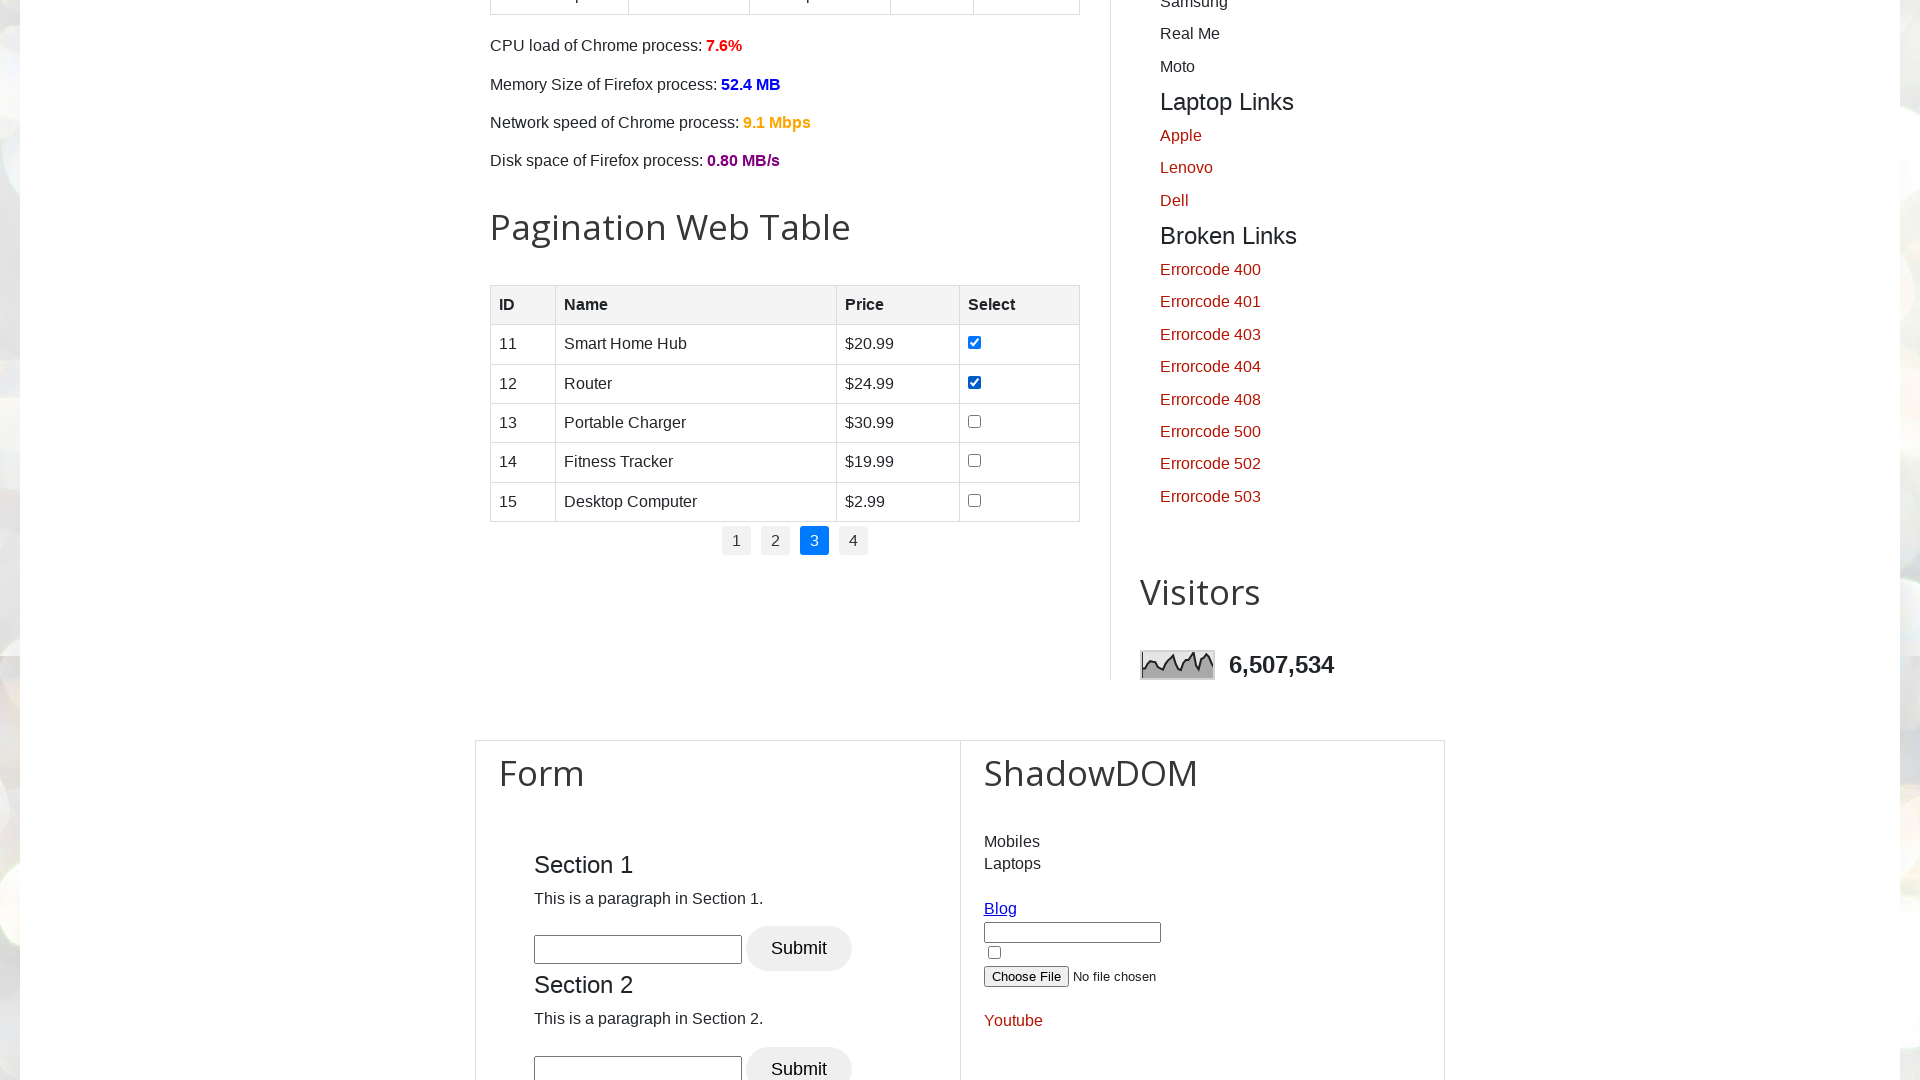

Waited 300ms after clicking row 2
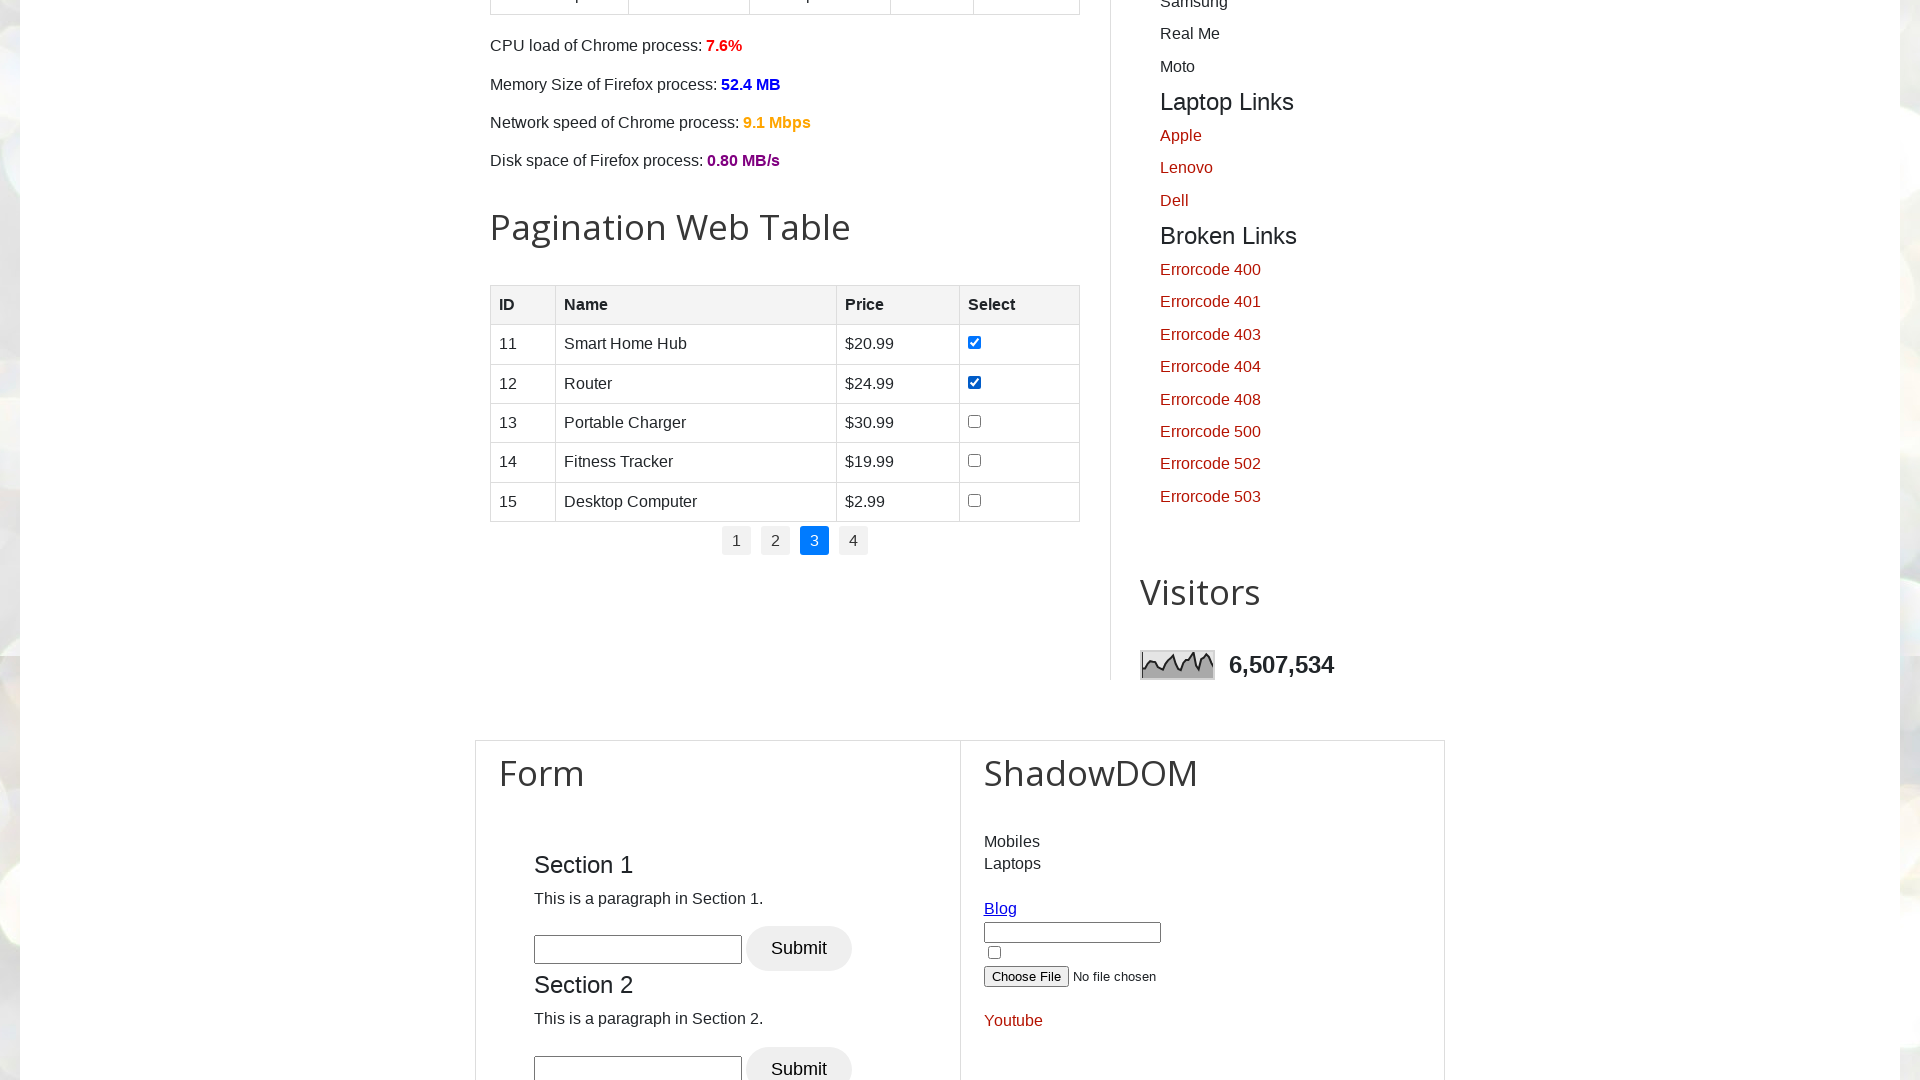

Clicked input button in row 3, column 4 at (975, 421) on //div[@id='HTML8']/div[1]/div[1]/table/tbody/tr[3]/td[4]/input[1]
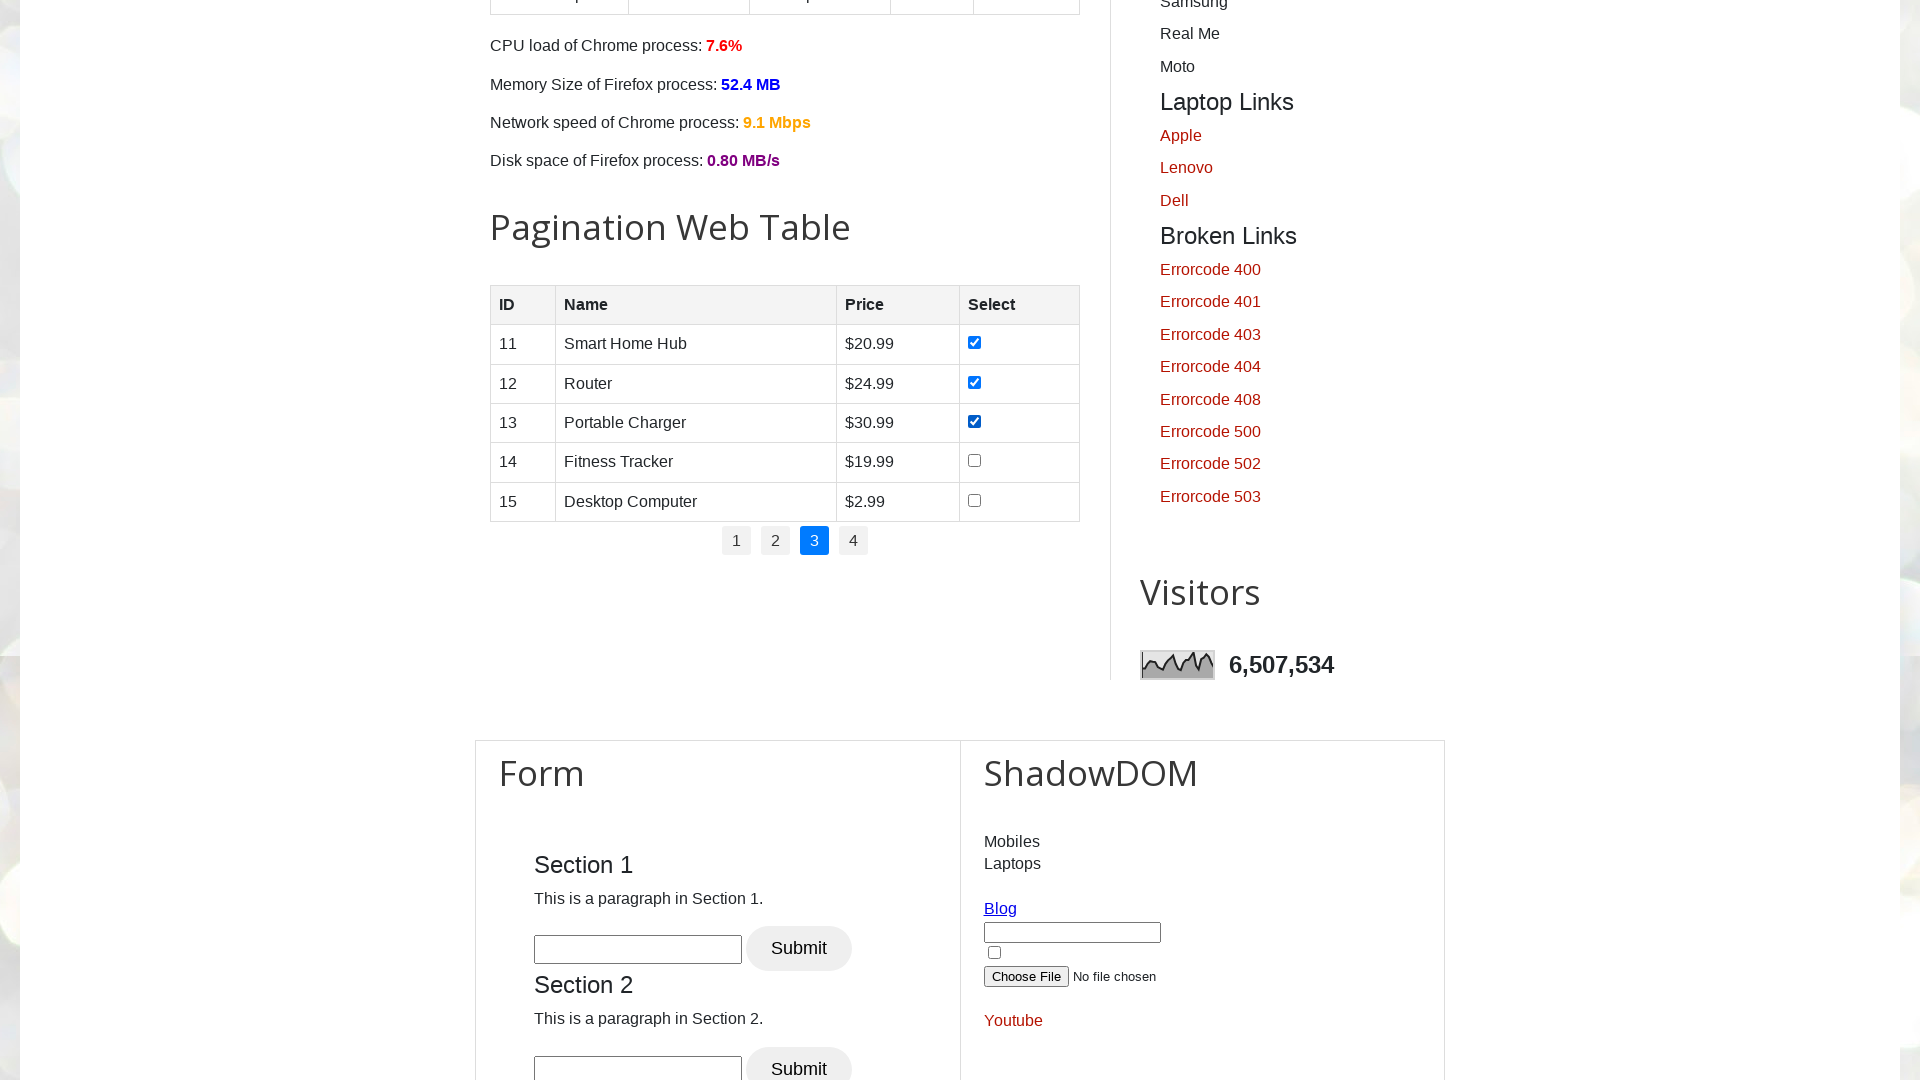

Waited 300ms after clicking row 3
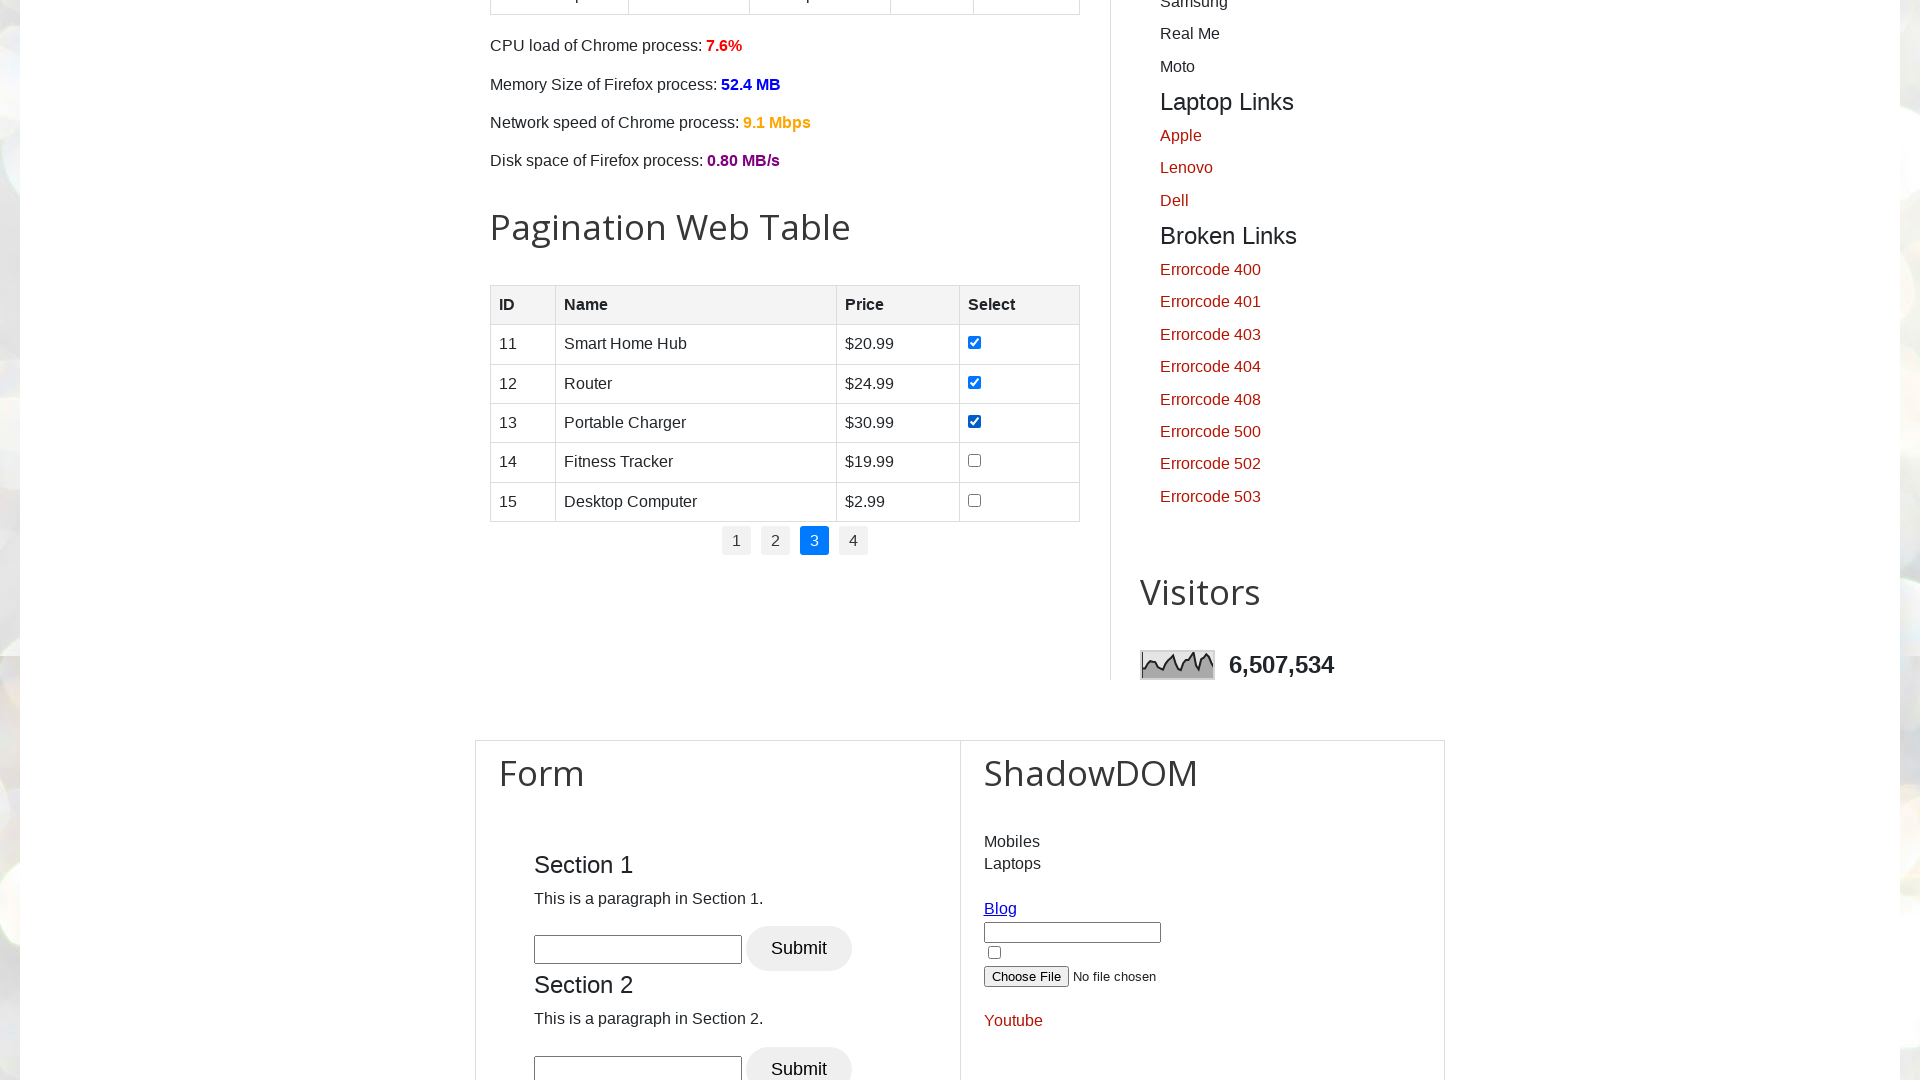

Clicked input button in row 4, column 4 at (975, 461) on //div[@id='HTML8']/div[1]/div[1]/table/tbody/tr[4]/td[4]/input[1]
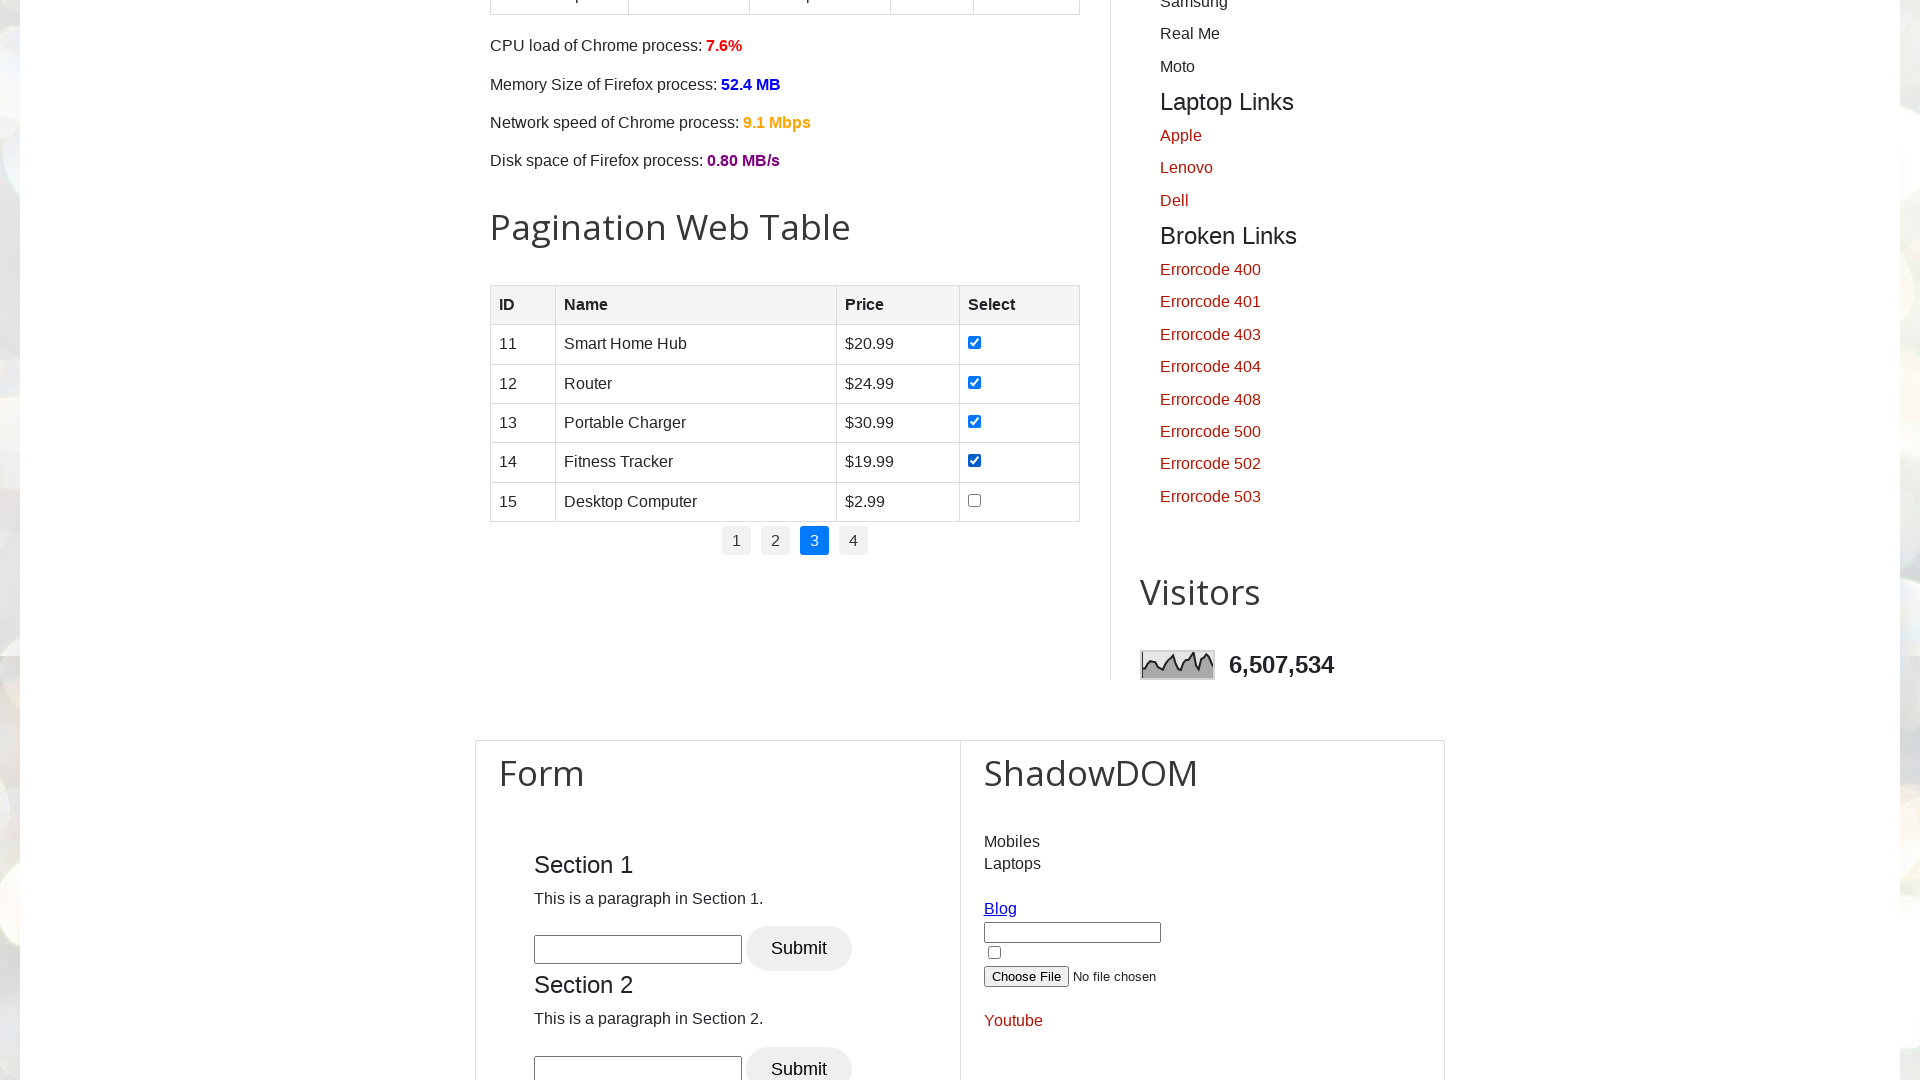

Waited 300ms after clicking row 4
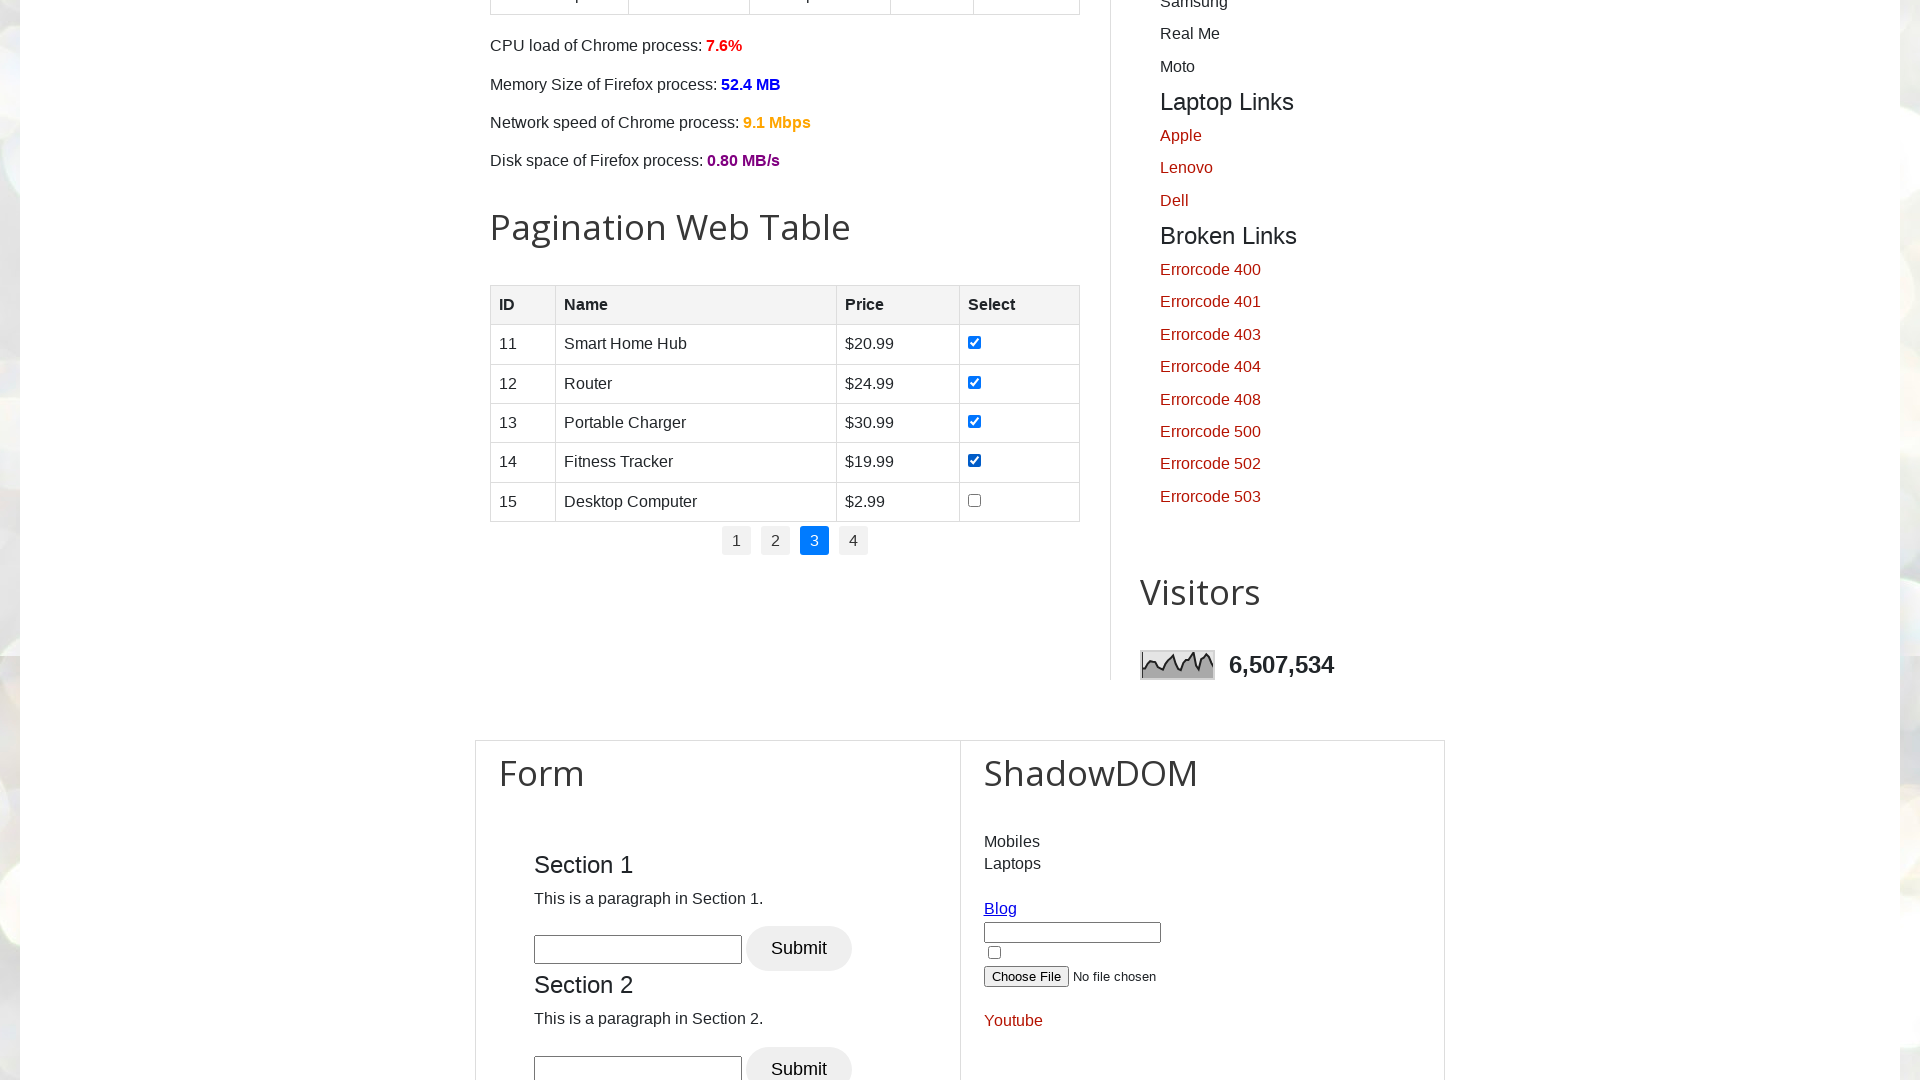

Clicked input button in row 5, column 4 at (975, 500) on //div[@id='HTML8']/div[1]/div[1]/table/tbody/tr[5]/td[4]/input[1]
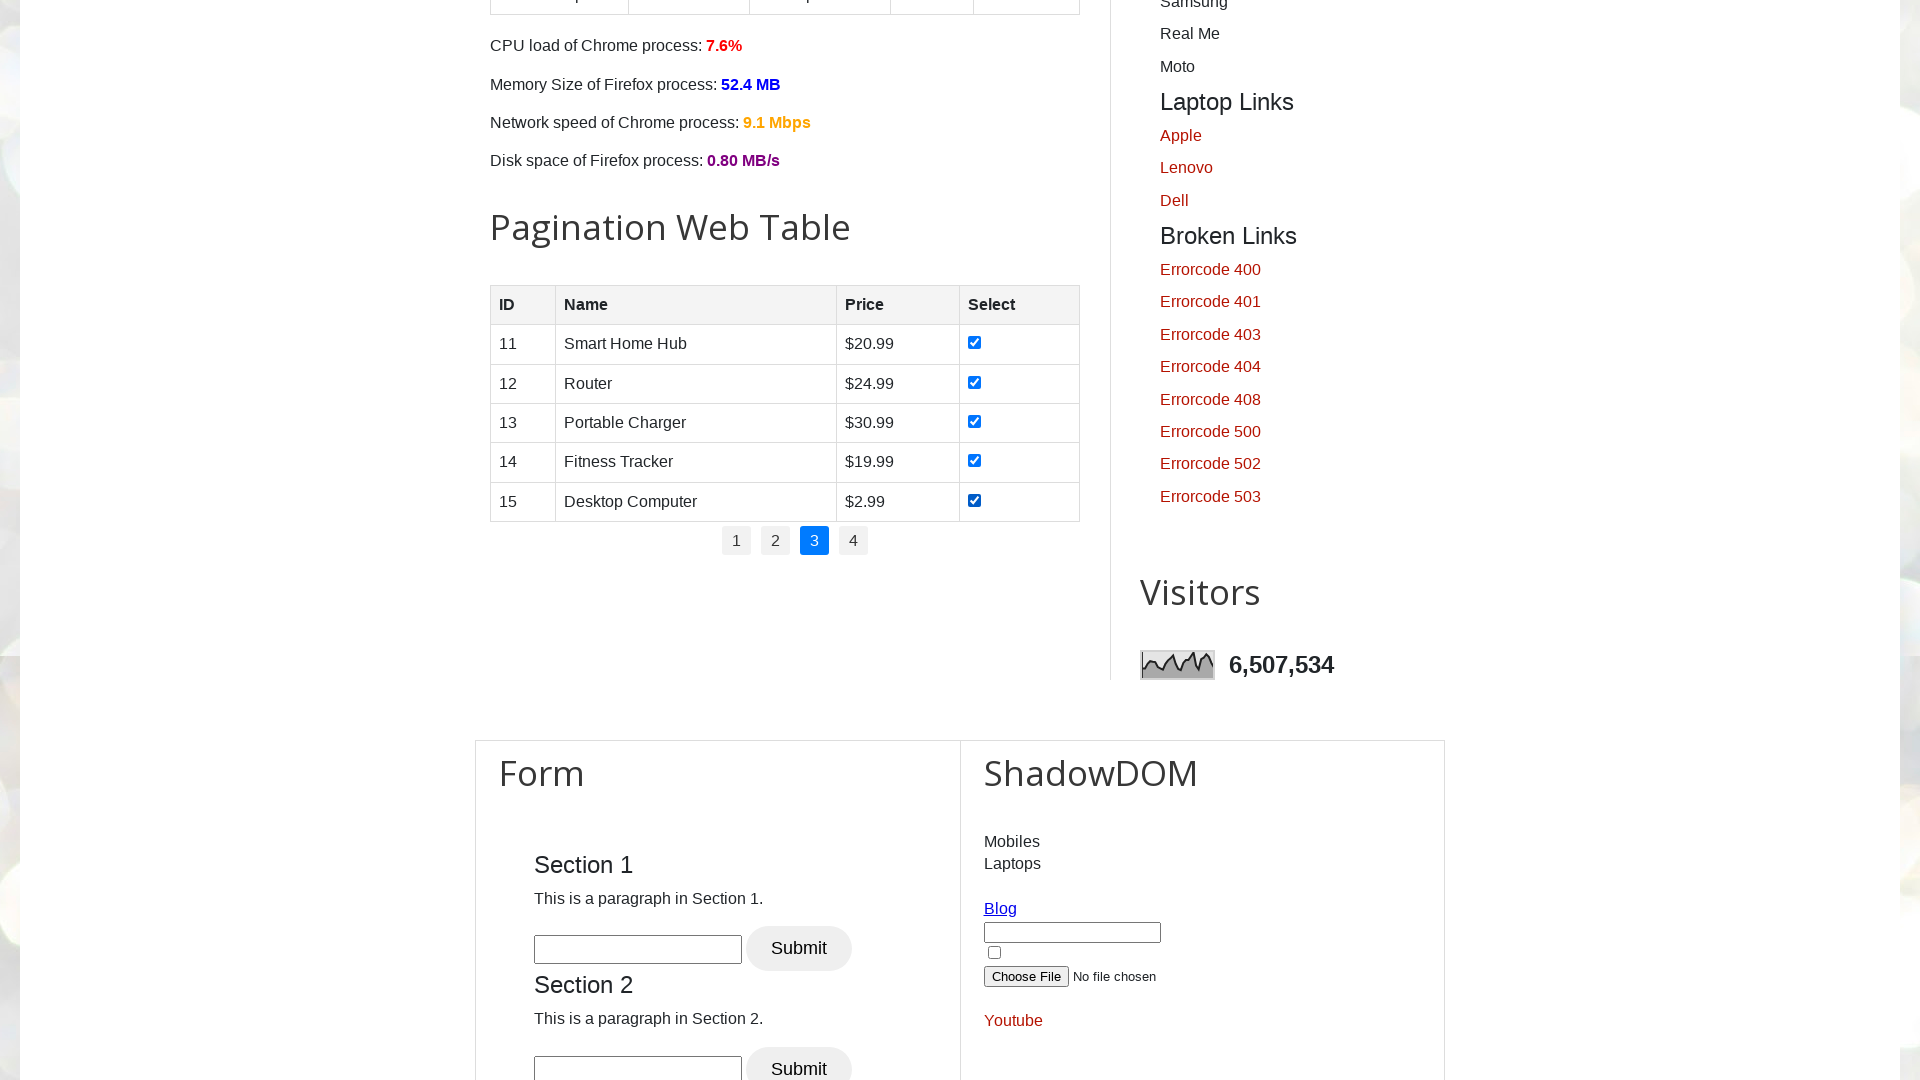

Waited 300ms after clicking row 5
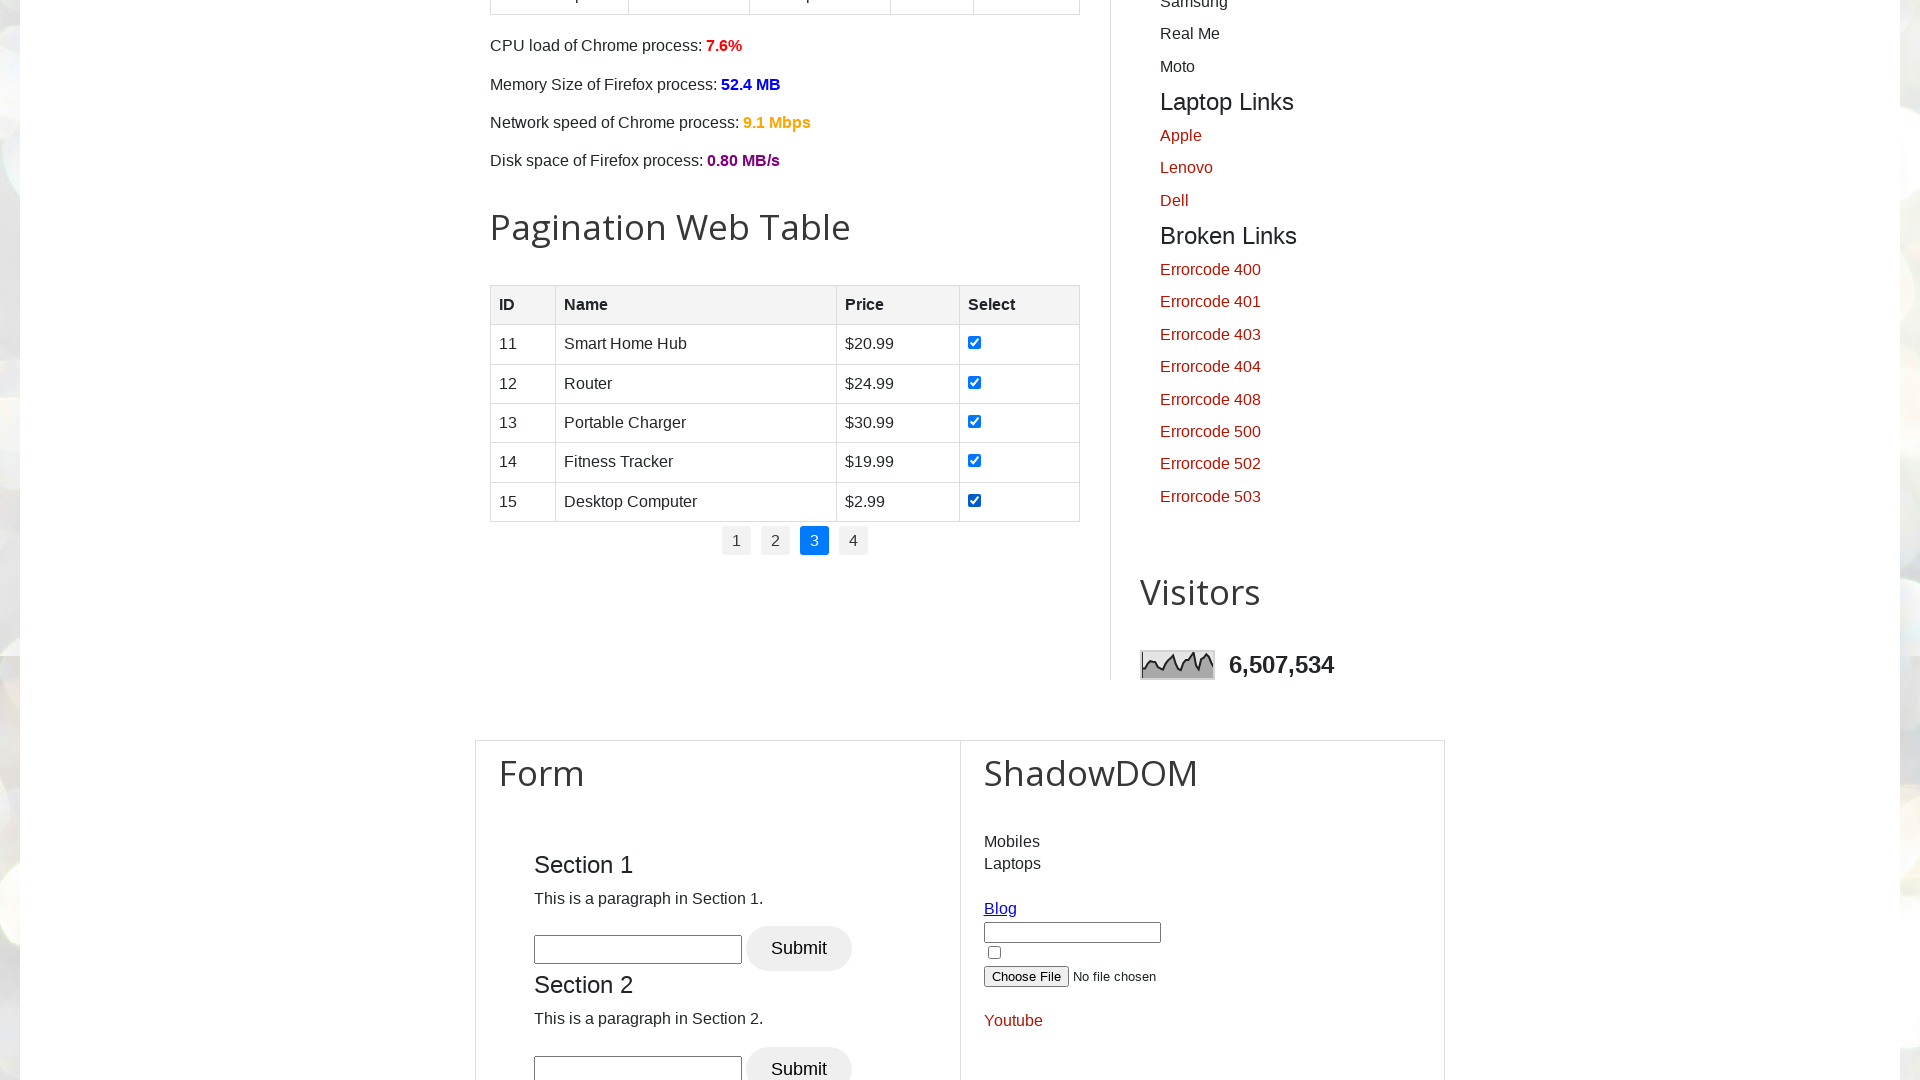

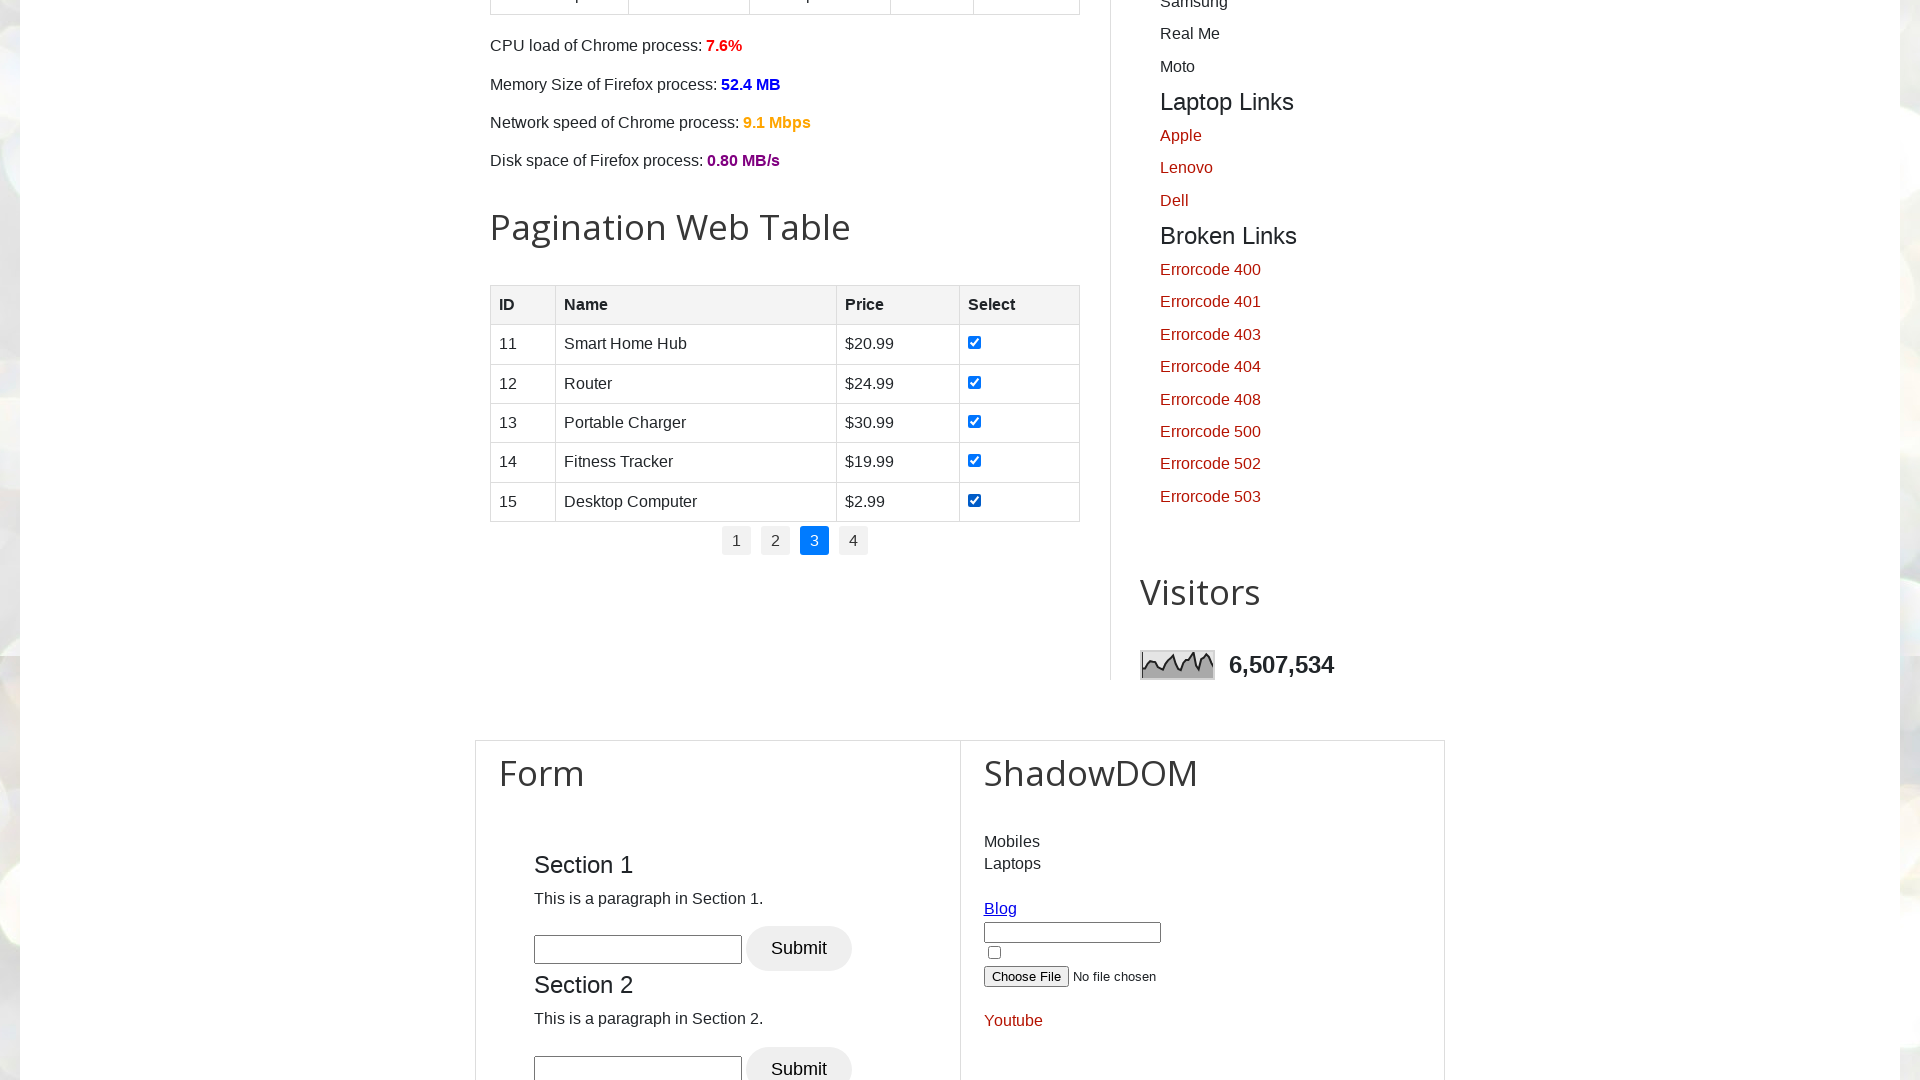